Navigates to a page, clicks on a link with a calculated text value, then fills out a form with personal information and submits it

Starting URL: http://suninjuly.github.io/find_link_text

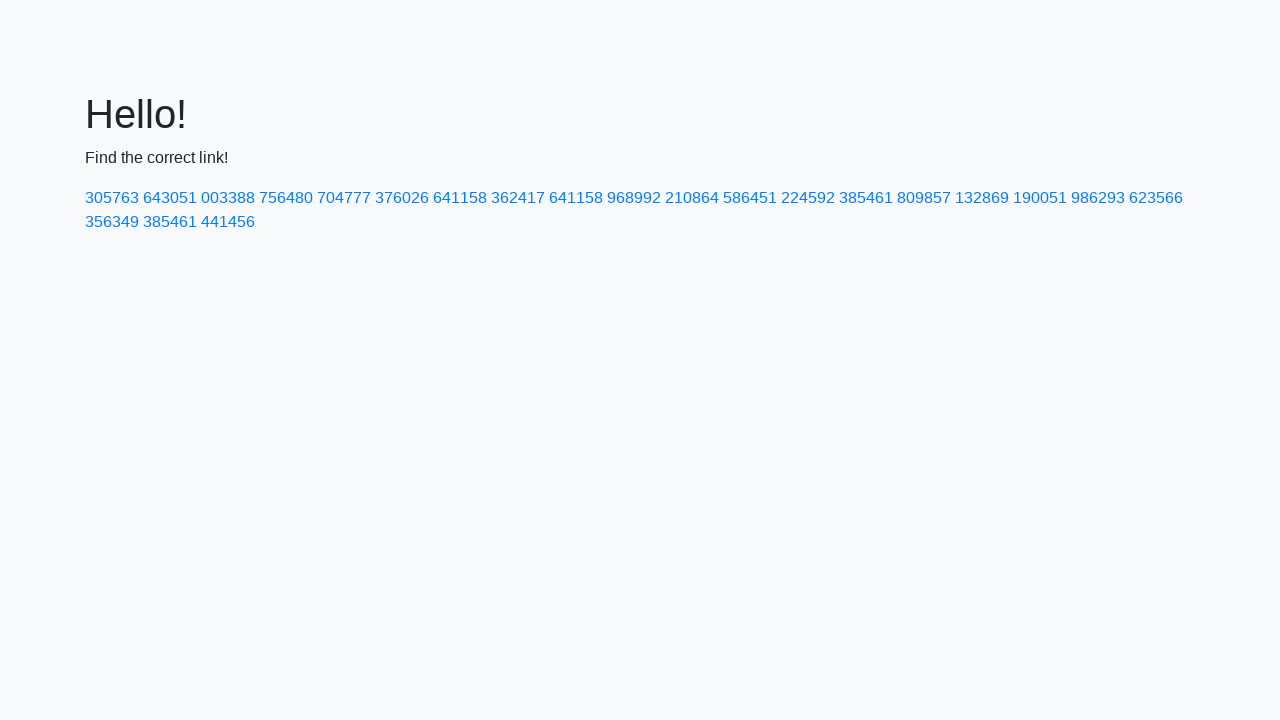

Clicked on link with calculated text value (82842) at (808, 198) on text=224592
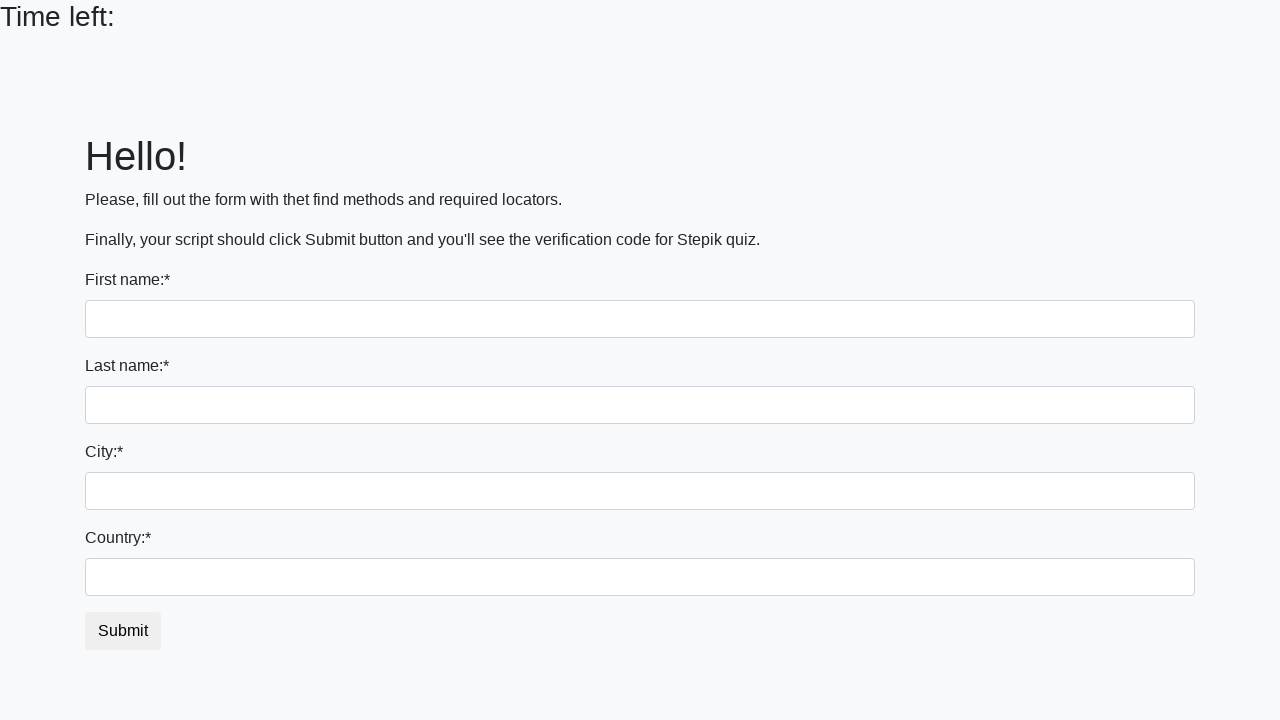

Filled first name field with 'Nadia' on input:first-of-type
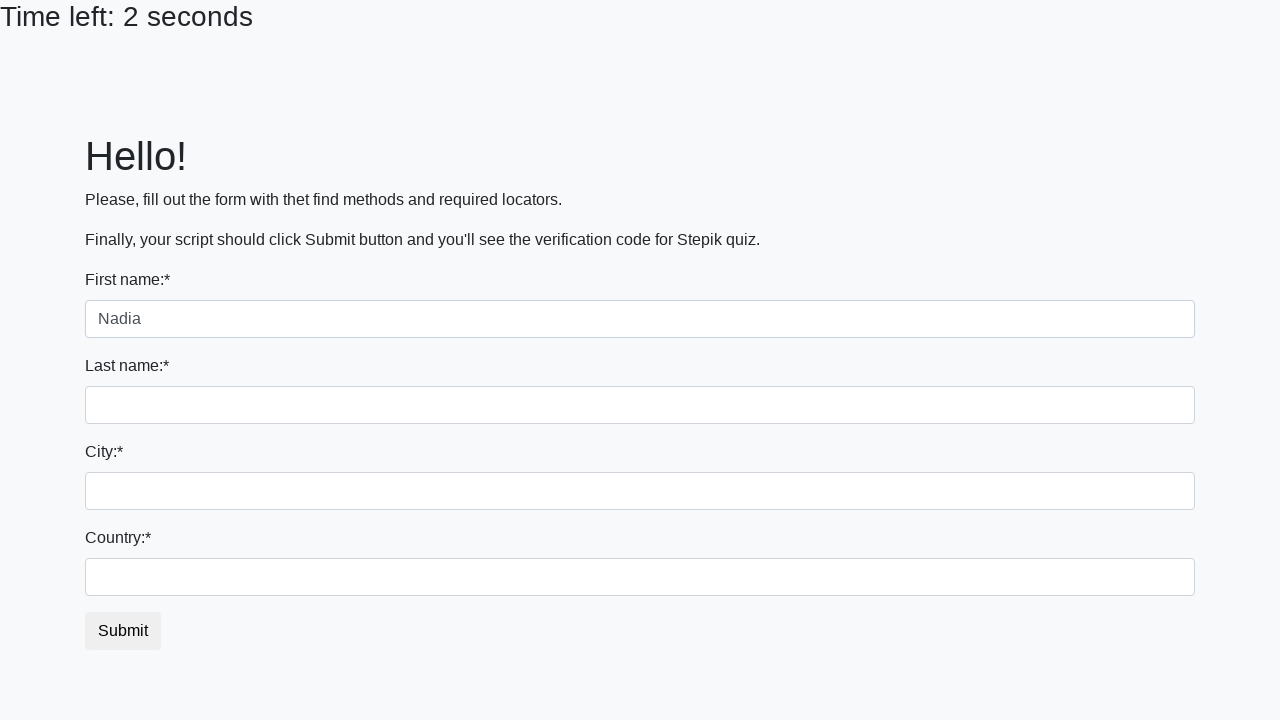

Filled last name field with 'Panasiuk' on input[name='last_name']
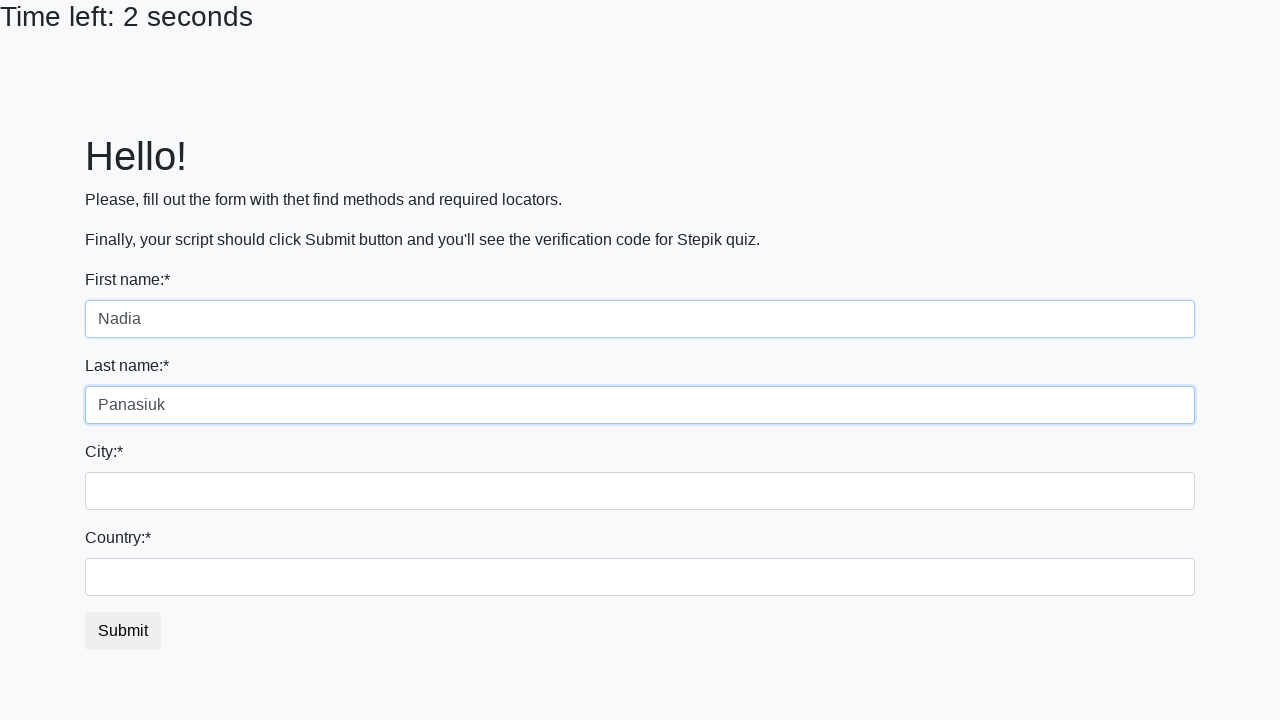

Filled city field with 'Vinnytsia' on .city
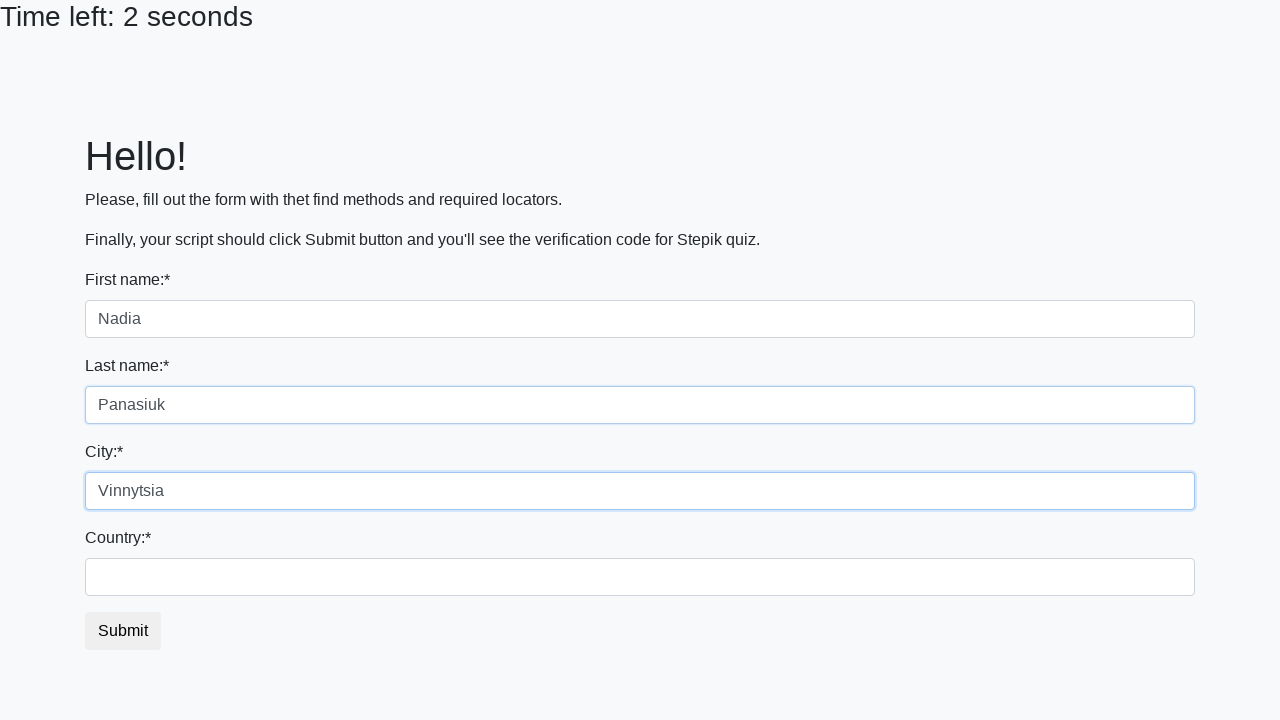

Filled country field with 'Ukraine' on #country
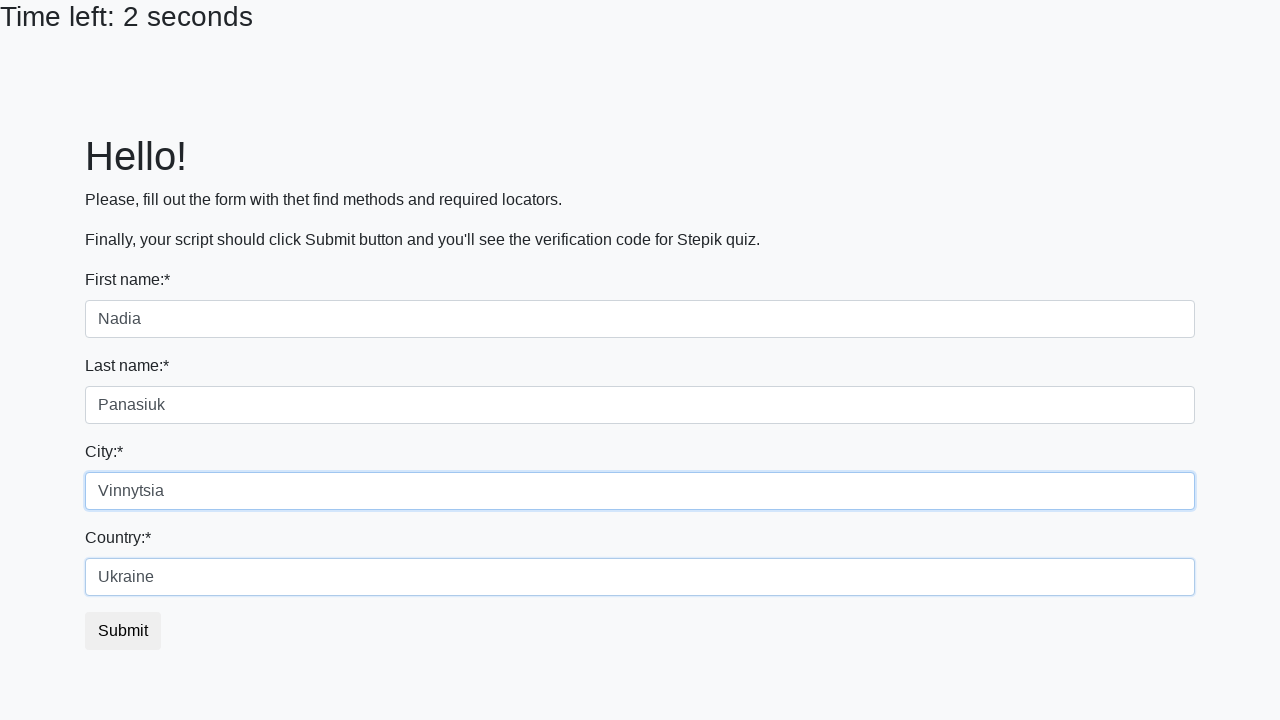

Clicked submit button to submit form at (123, 631) on button.btn
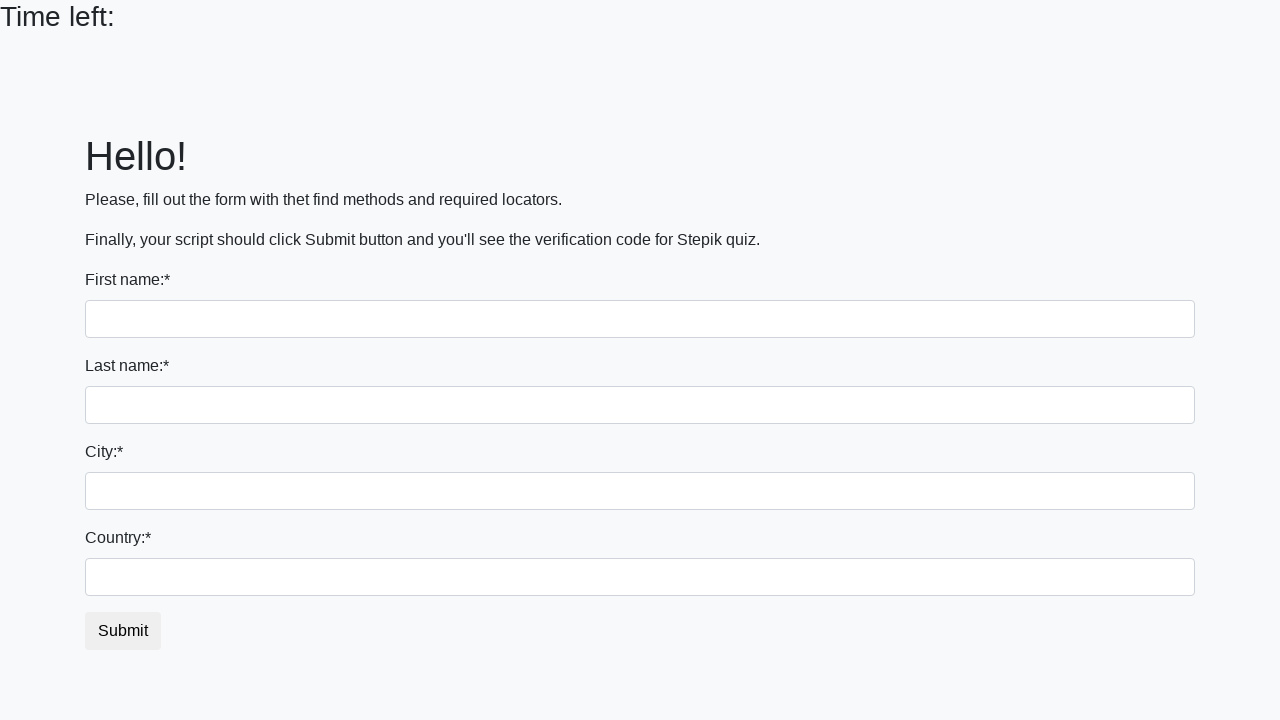

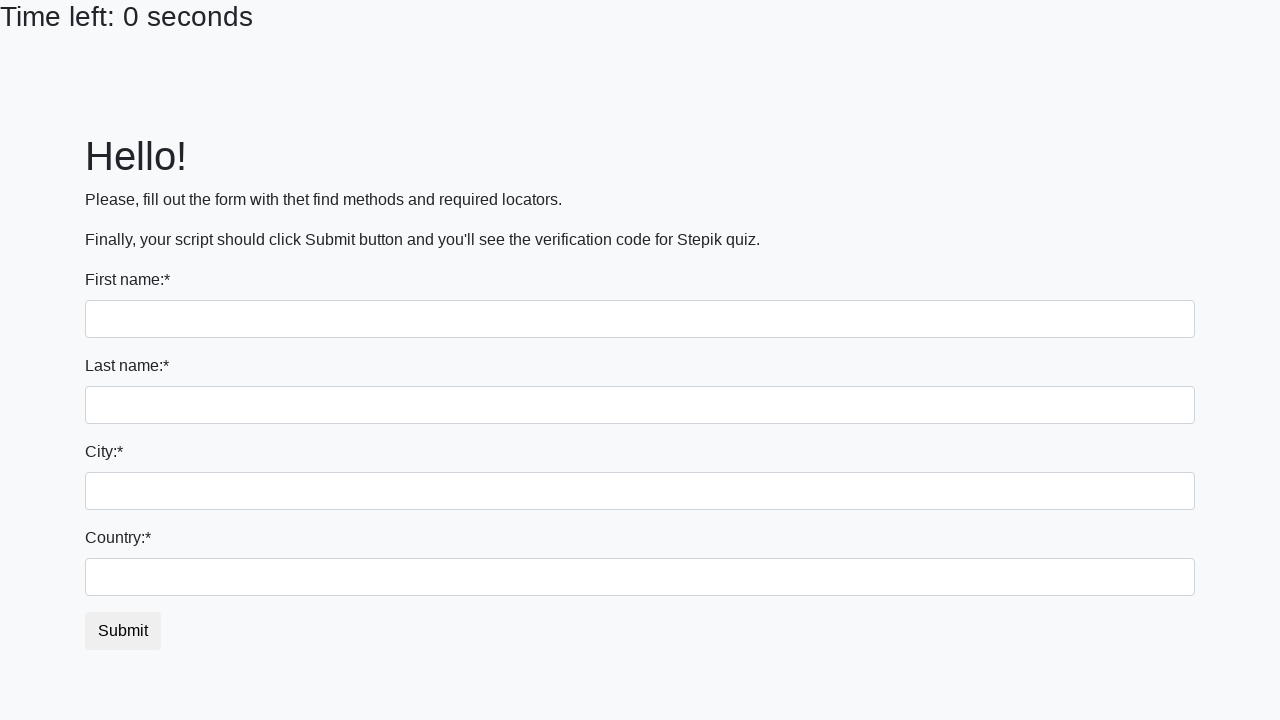